Tests page scrolling functionality on Flipkart homepage by pressing Page Down to scroll down and then Page Up to scroll back up

Starting URL: https://www.flipkart.com/

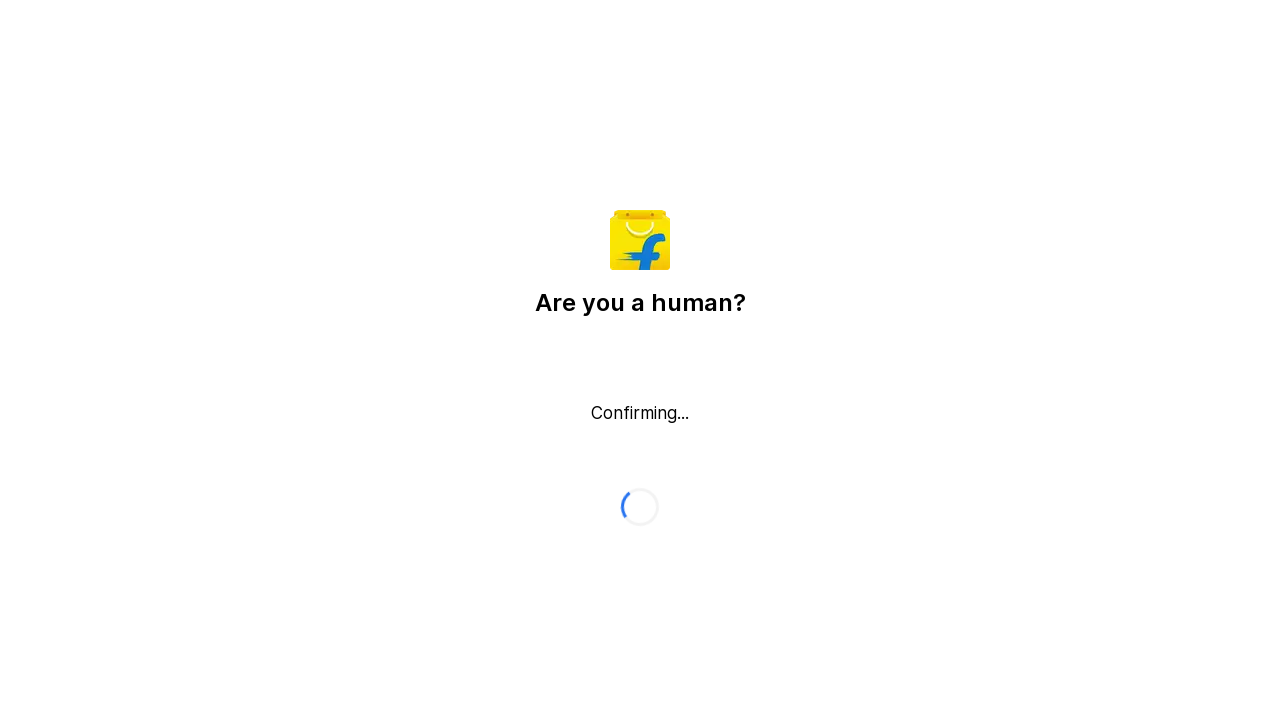

Pressed Page Down key to scroll down Flipkart homepage
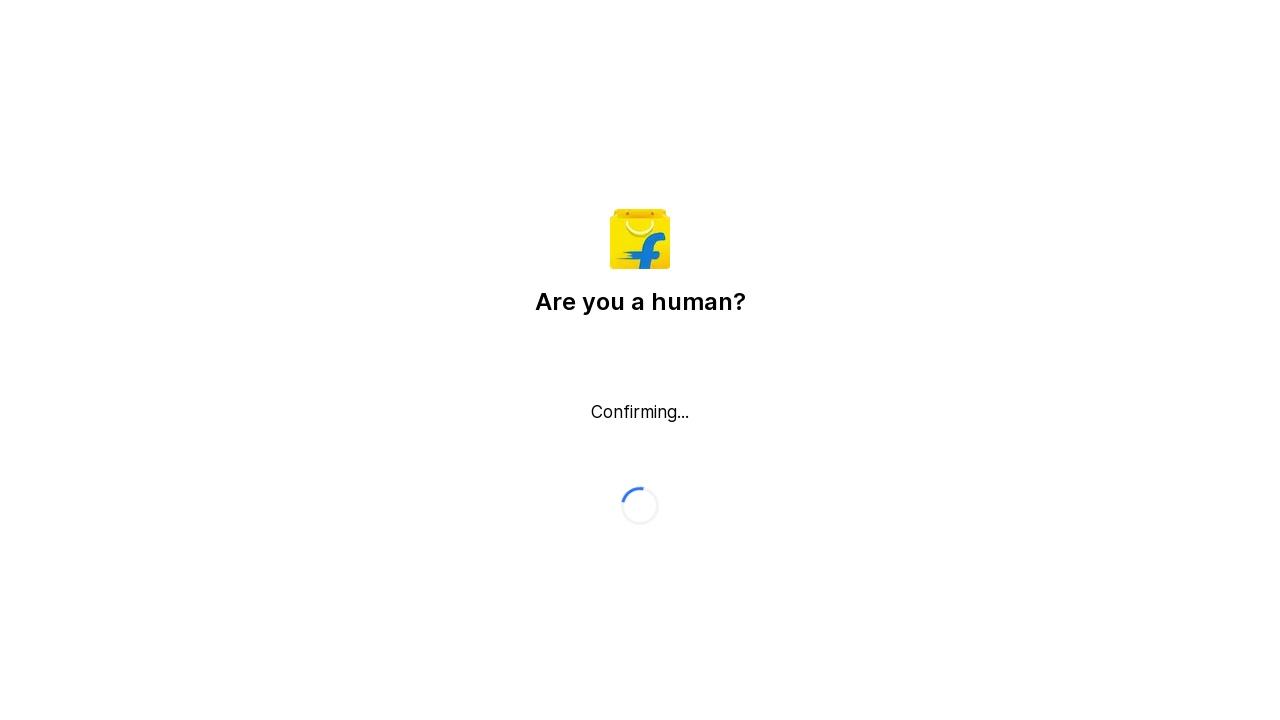

Waited 2 seconds after scrolling down
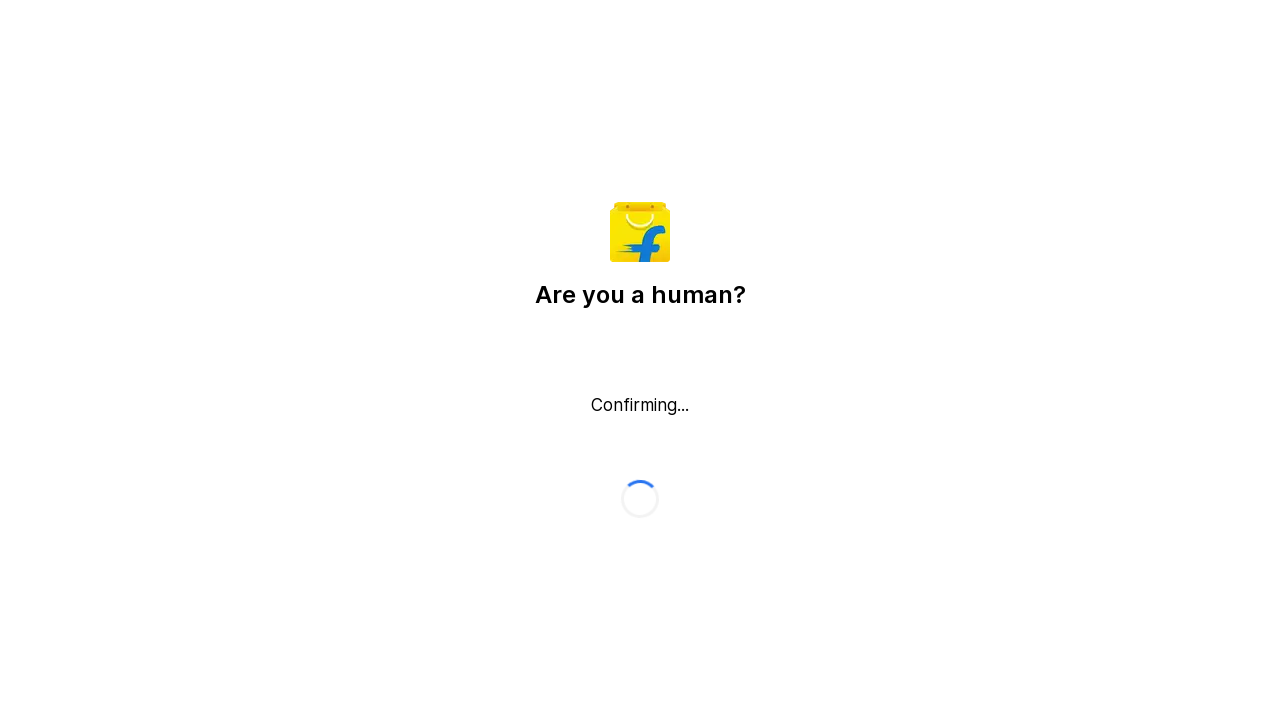

Pressed Page Up key to scroll back up to top
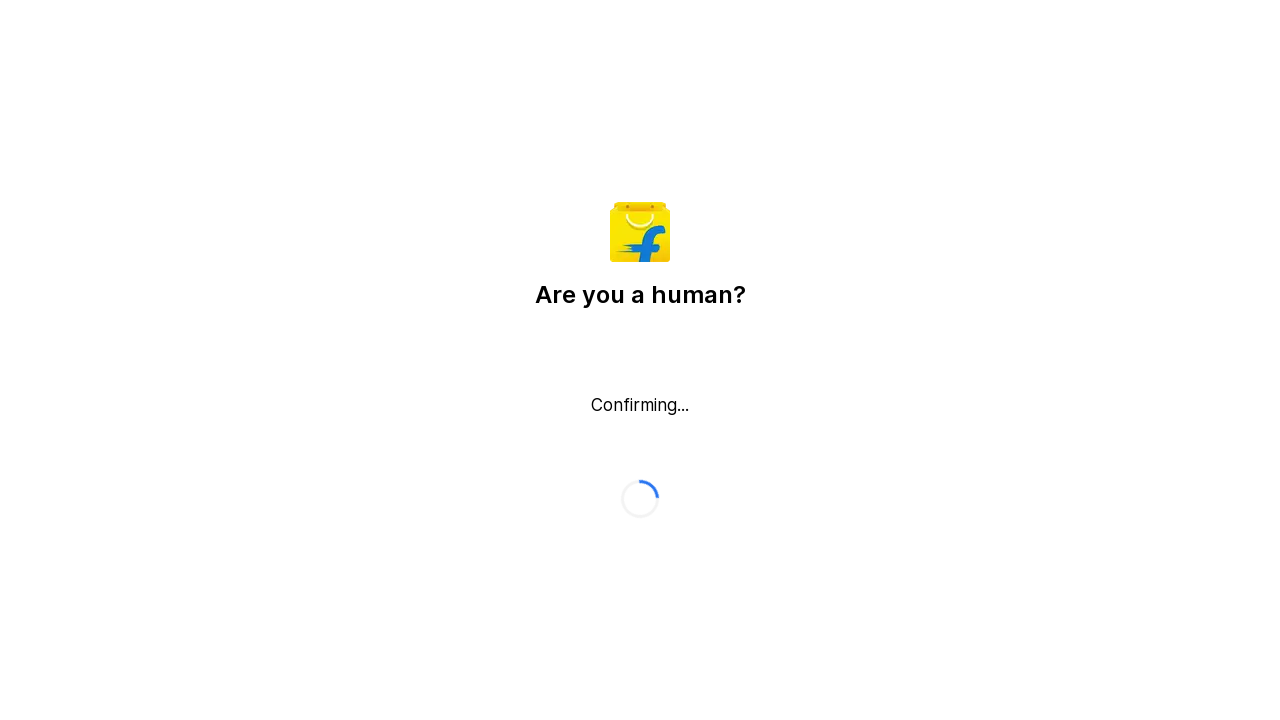

Waited 1 second after scrolling back up
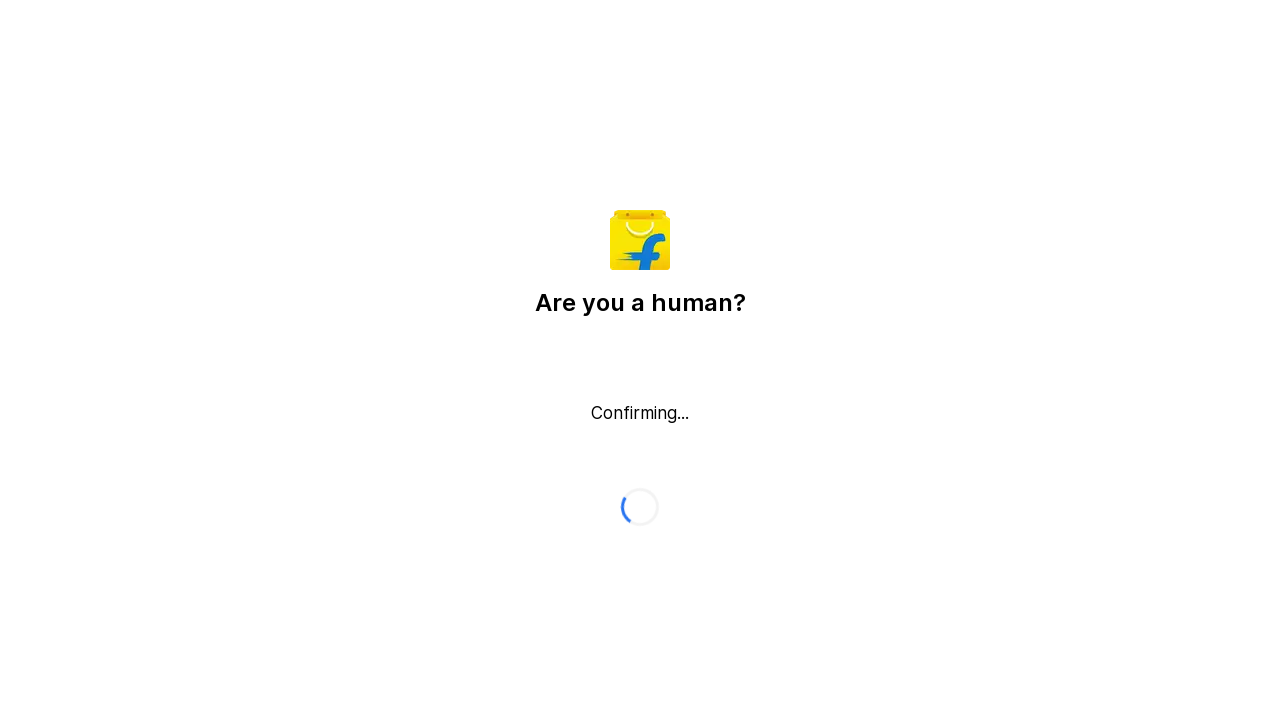

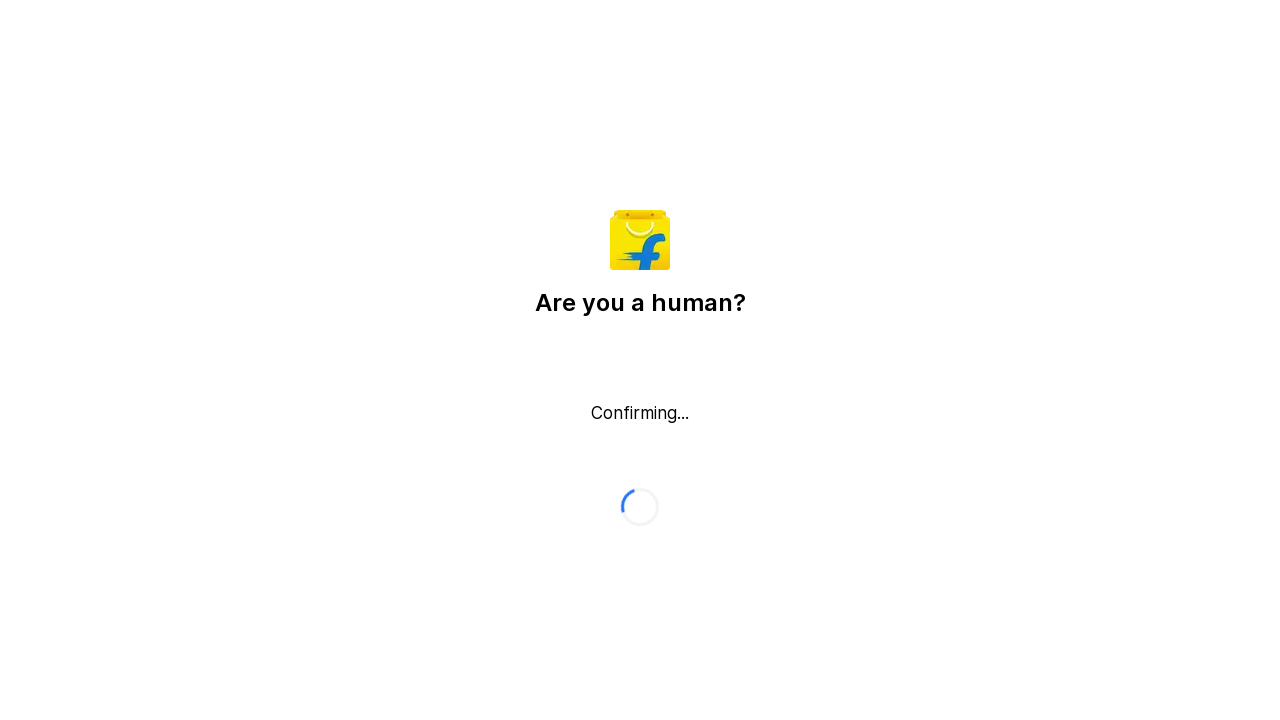